Tests a price range slider by dragging both the minimum and maximum slider handles to adjust the price range

Starting URL: https://www.jqueryscript.net/demo/Price-Range-Slider-jQuery-UI/

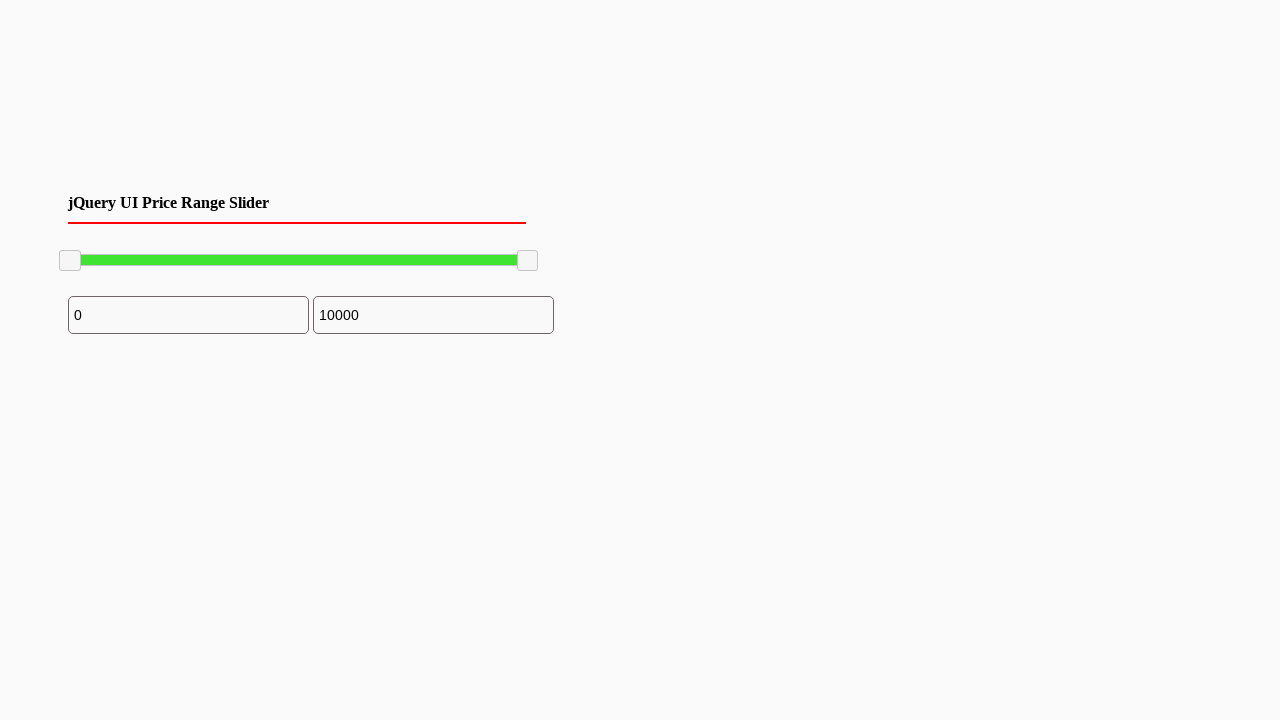

Located the minimum slider handle
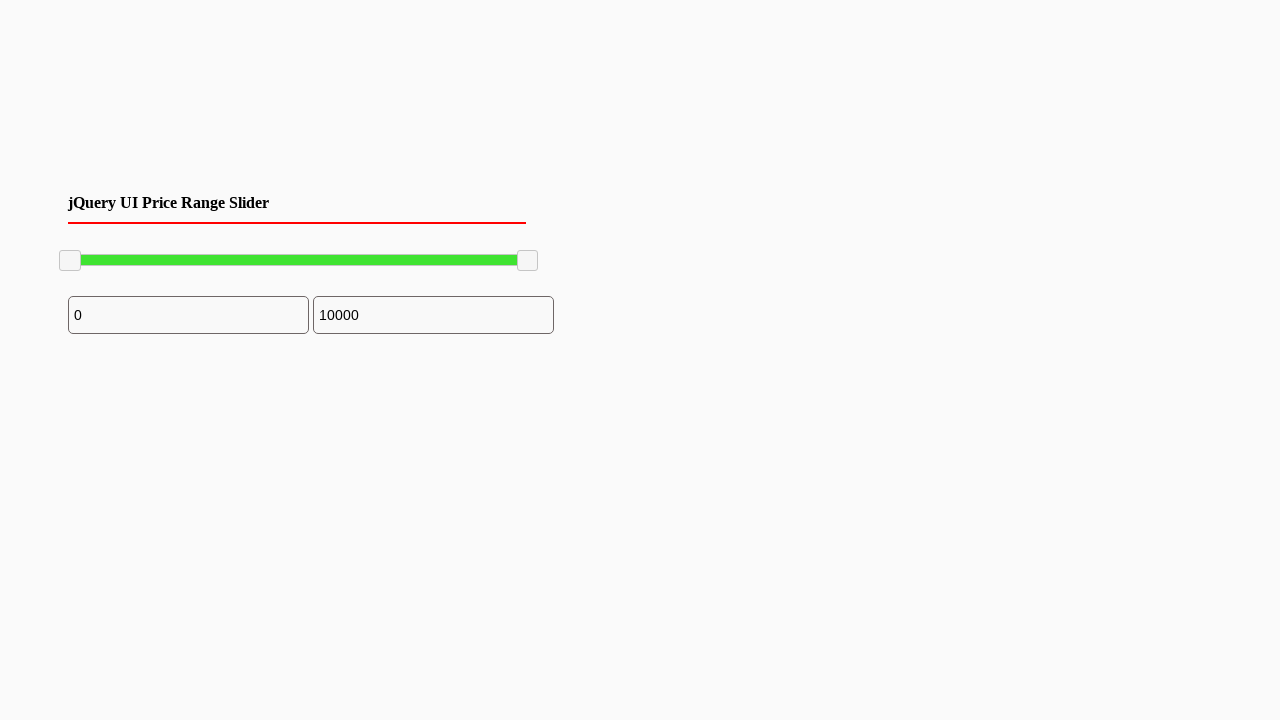

Dragged the minimum slider handle to the right by 125 pixels at (185, 251)
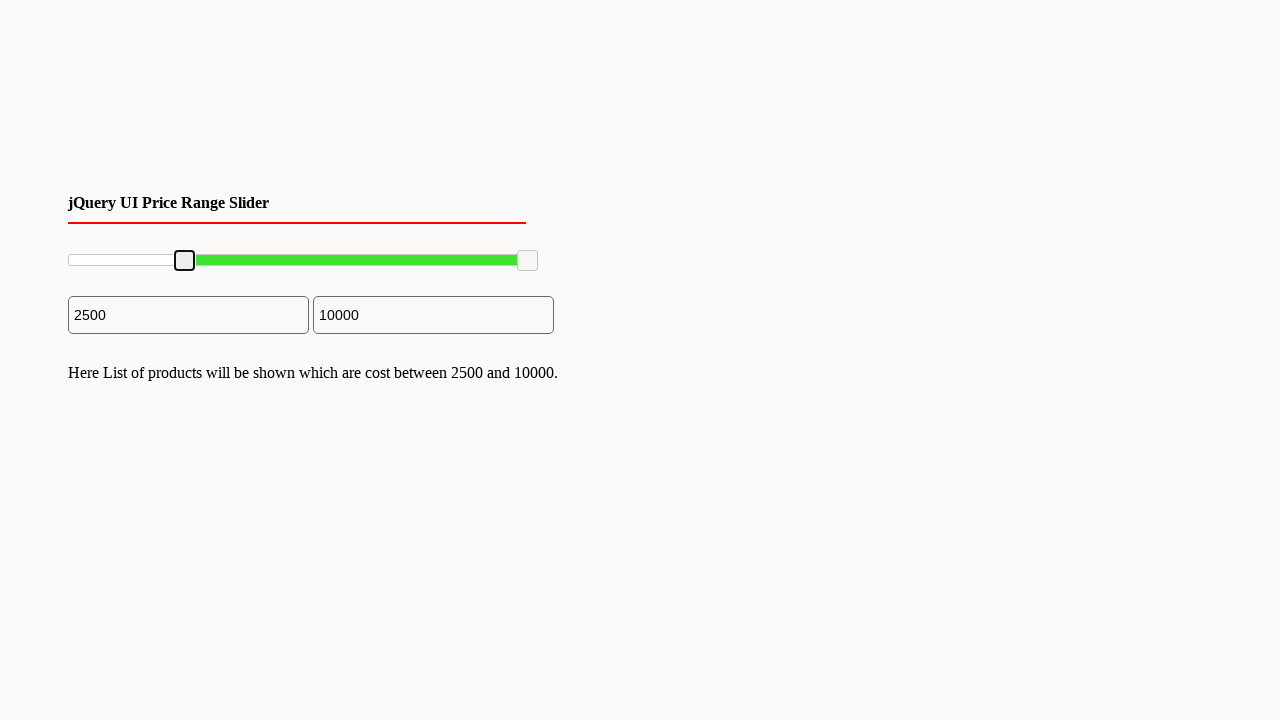

Located the maximum slider handle
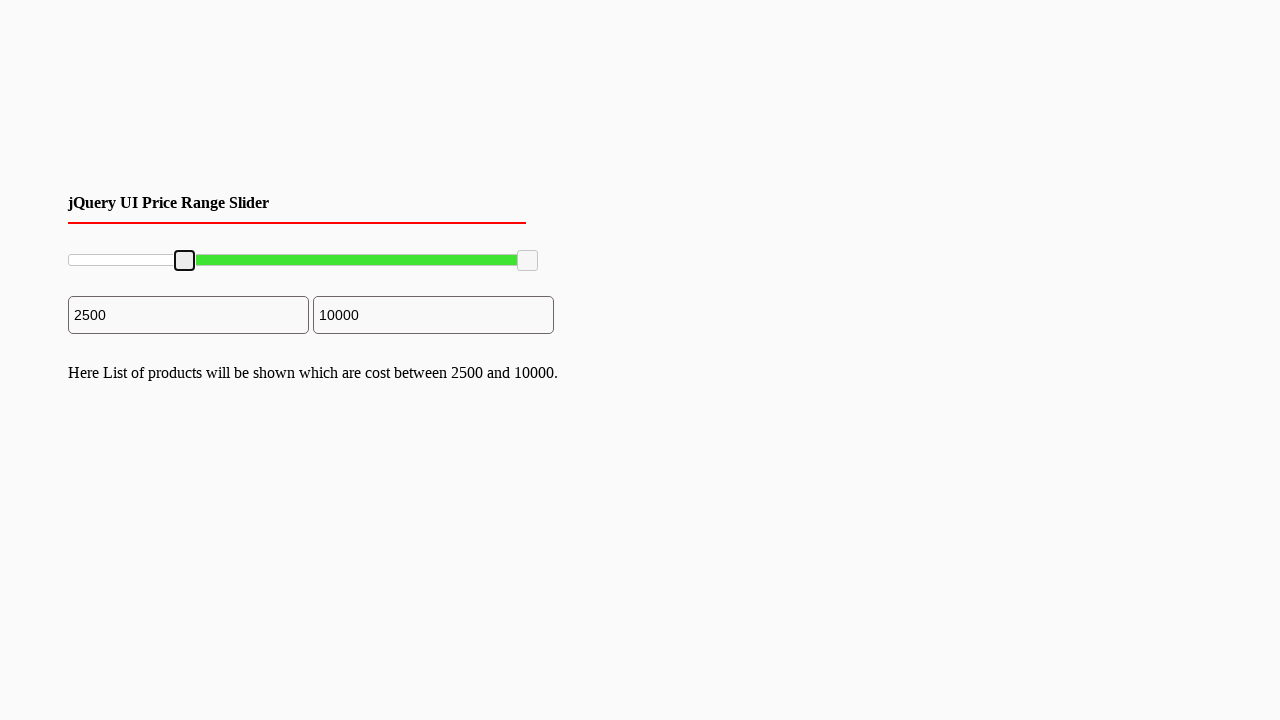

Retrieved bounding box of maximum slider handle
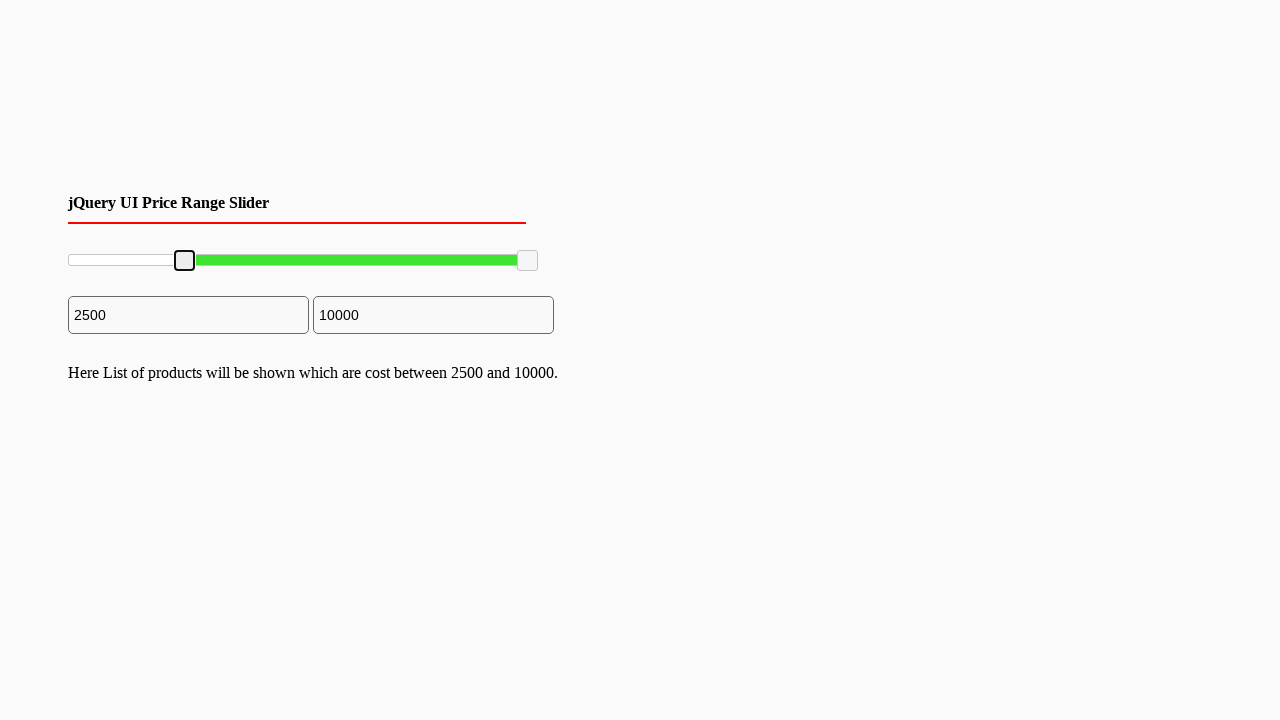

Moved mouse to the center of the maximum slider handle at (528, 261)
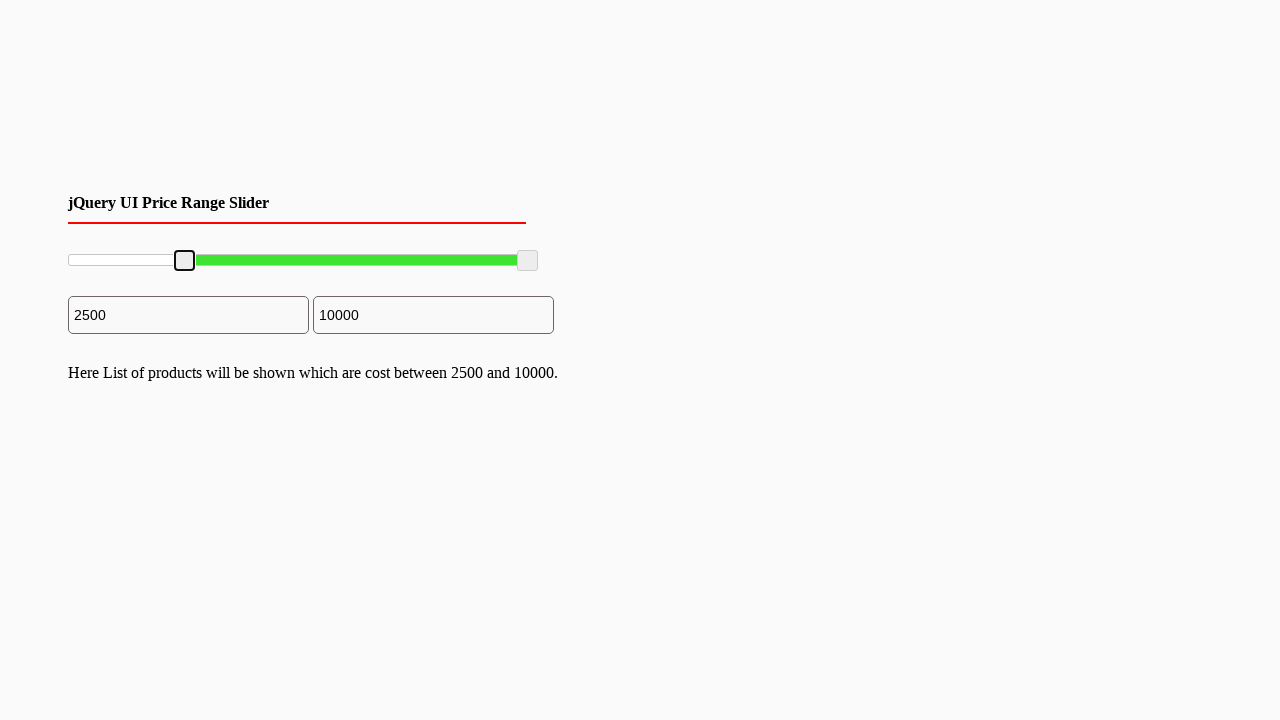

Pressed down the mouse button on the maximum slider handle at (528, 261)
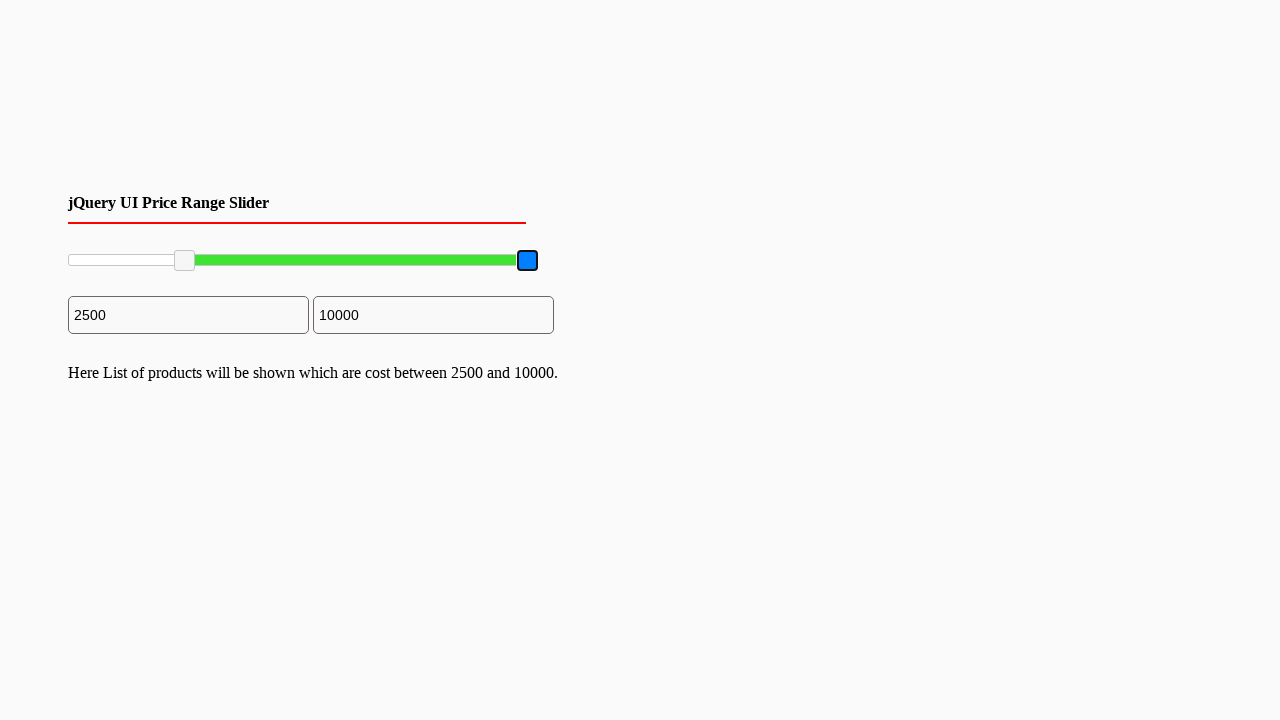

Dragged the maximum slider handle to the left by 100 pixels at (428, 261)
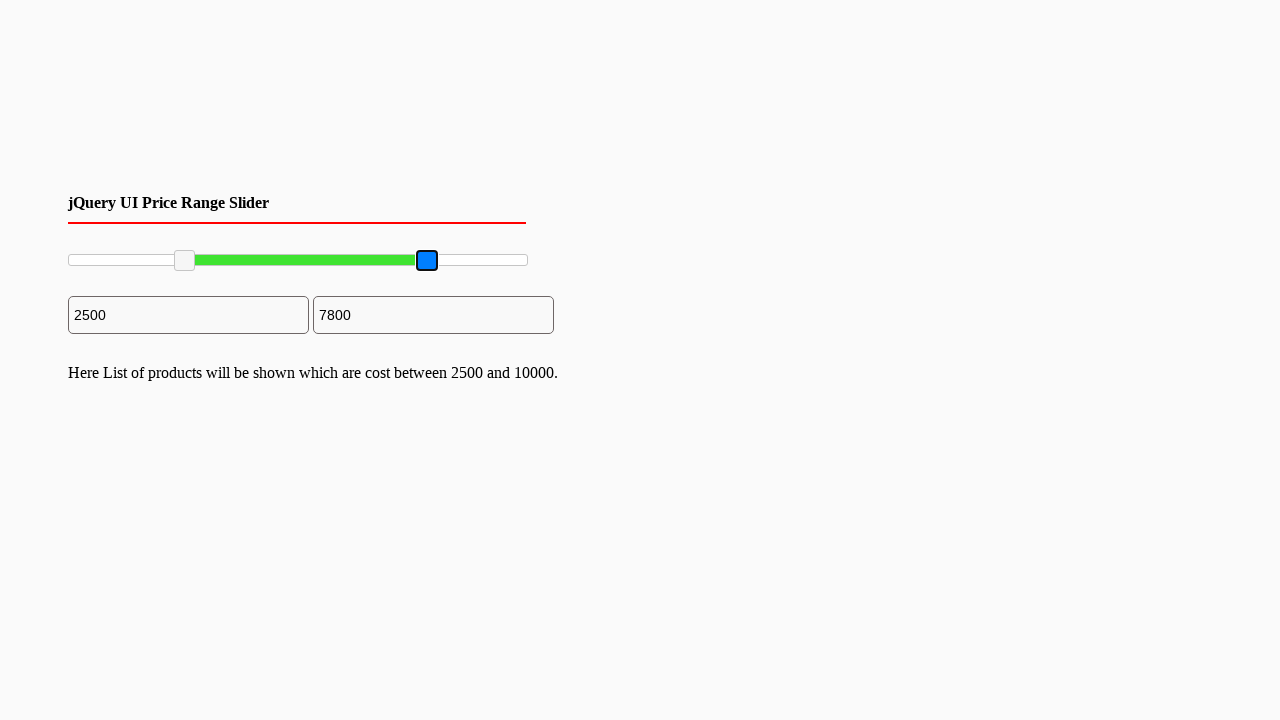

Released the mouse button to complete the drag at (428, 261)
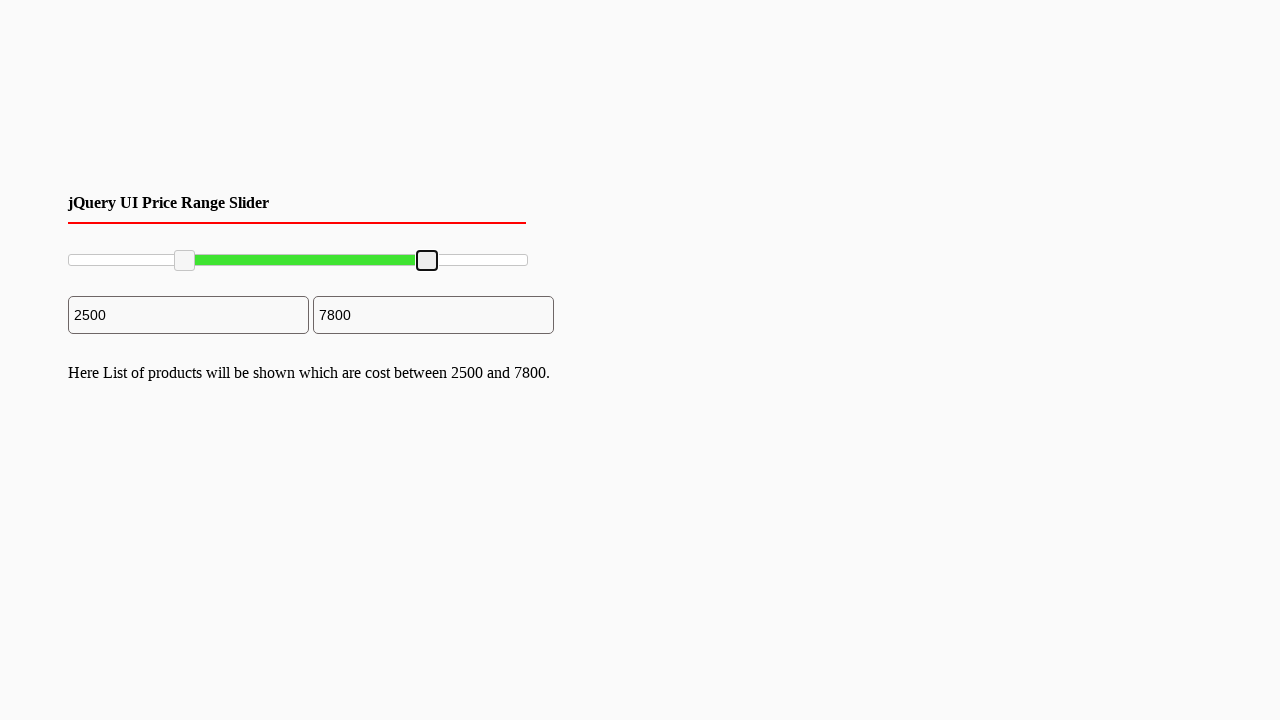

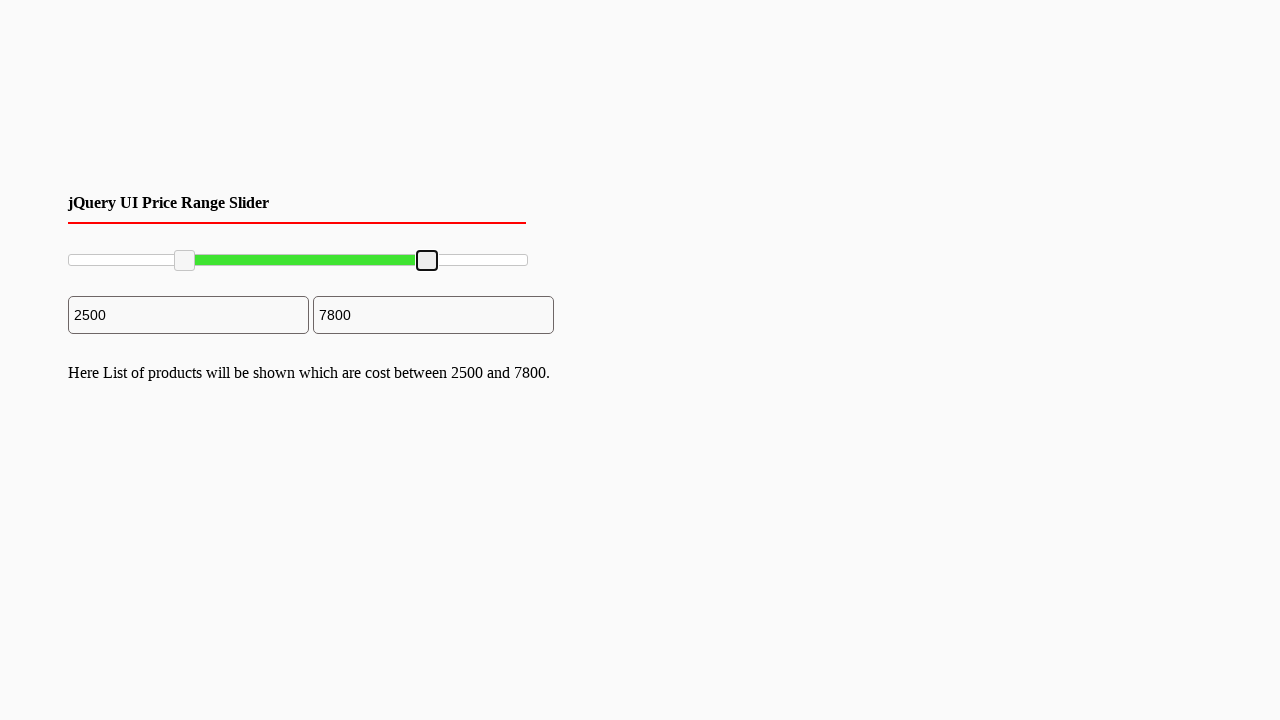